Navigates to the redBus India homepage and verifies the page title matches the expected value to confirm the page loaded correctly.

Starting URL: https://www.redbus.in/

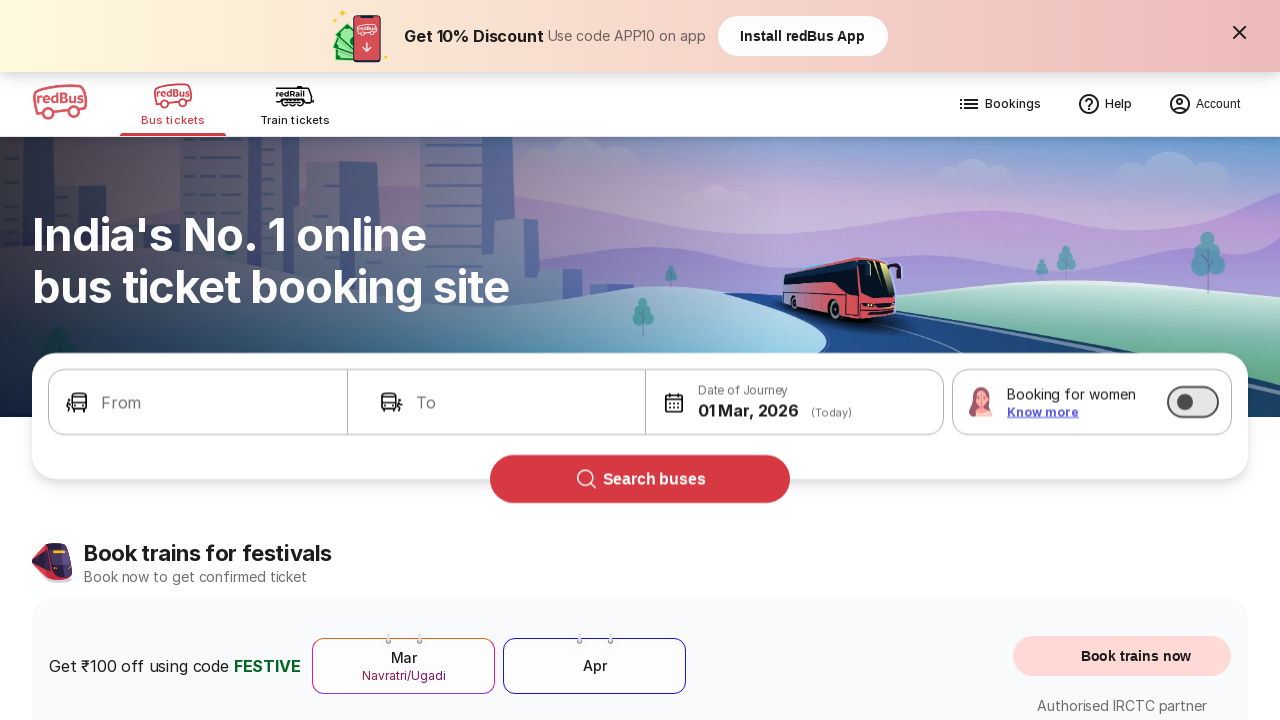

Waited for page to reach domcontentloaded state
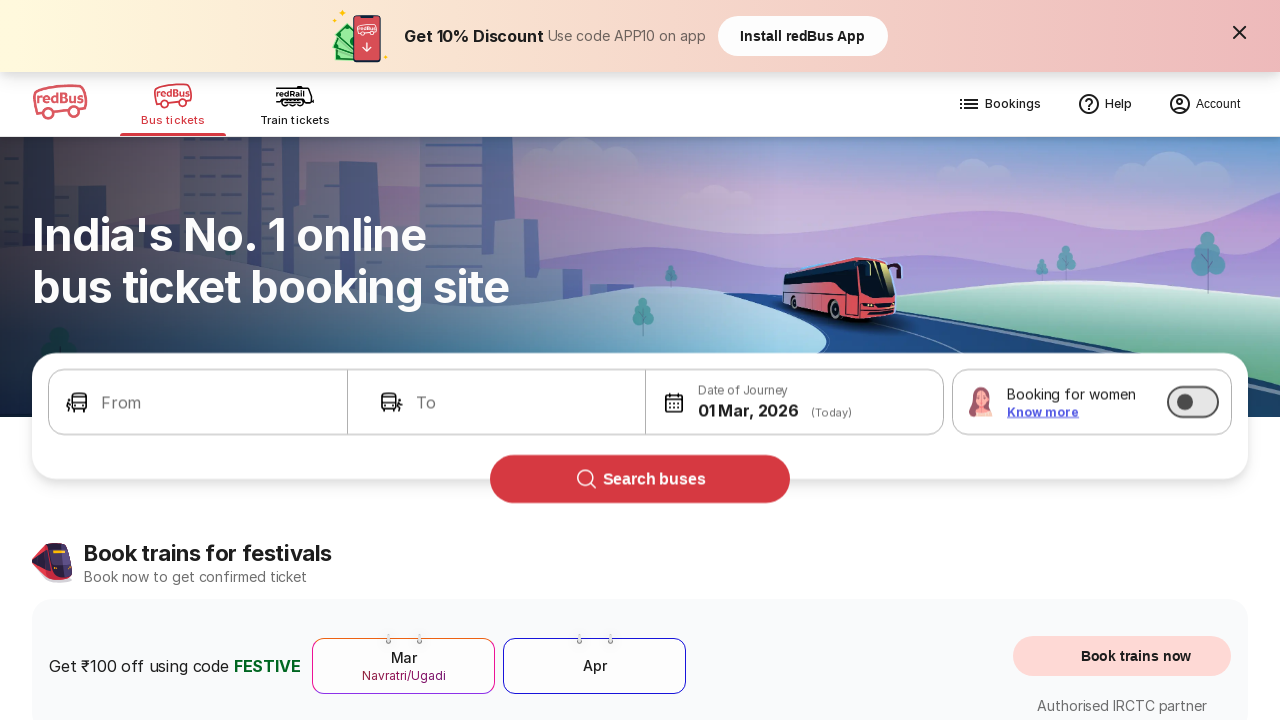

Retrieved page title from redBus India homepage
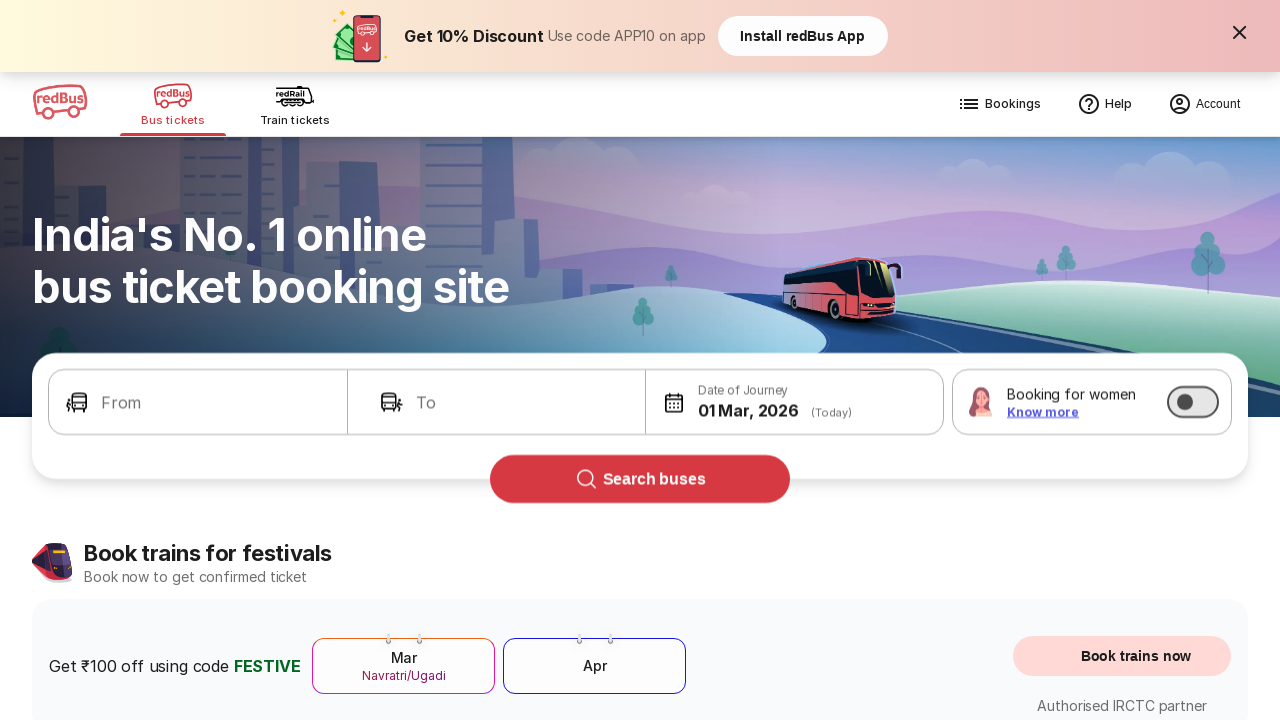

TC_1 Fail - Expected: Book Bus Travels, AC Volvo Bus, rPool & Bus Hire - redBus India, Got: Bus Booking Online and Train Tickets at Lowest Price - redBus
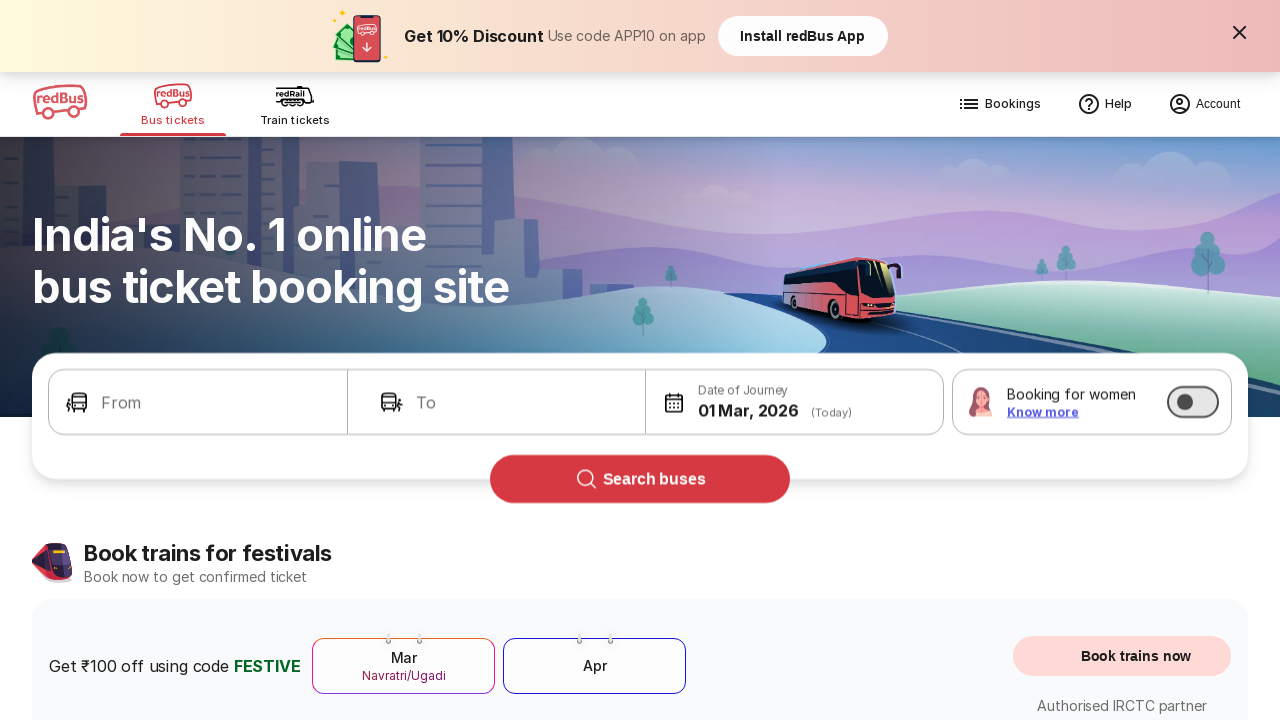

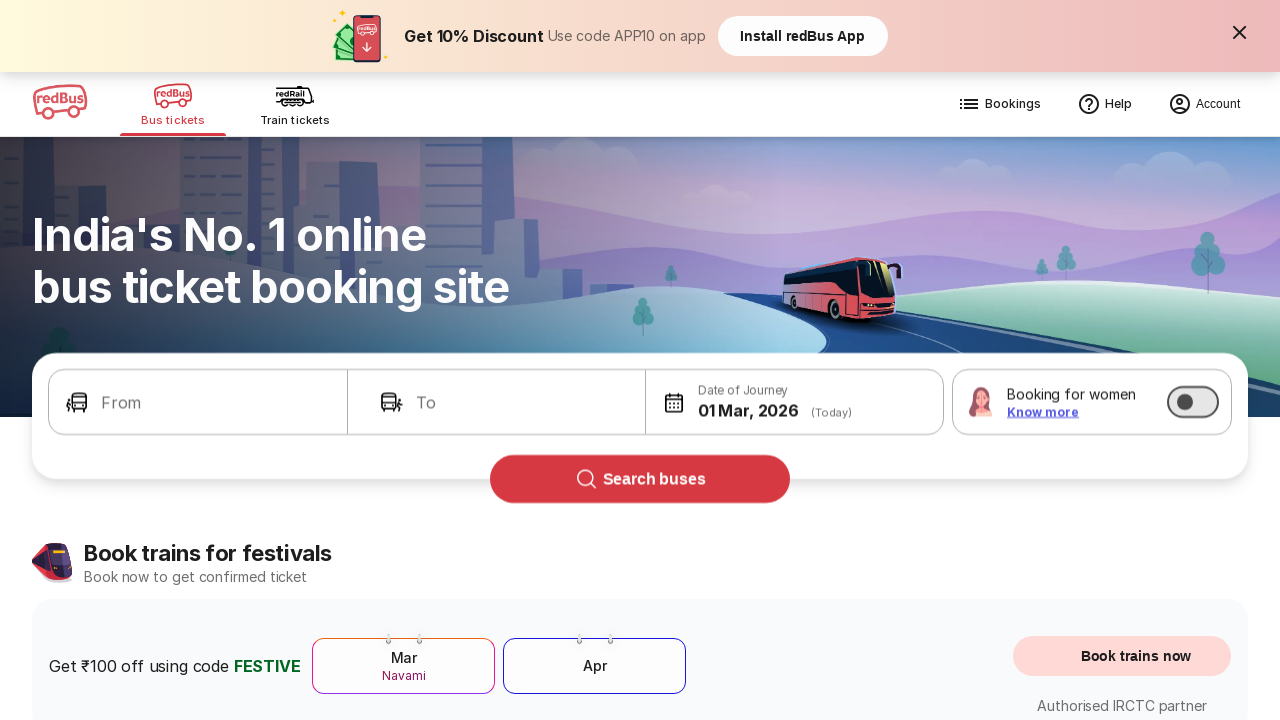